Navigates to Formy project homepage and clicks on the checkbox link to verify the checkboxes page header

Starting URL: https://formy-project.herokuapp.com/

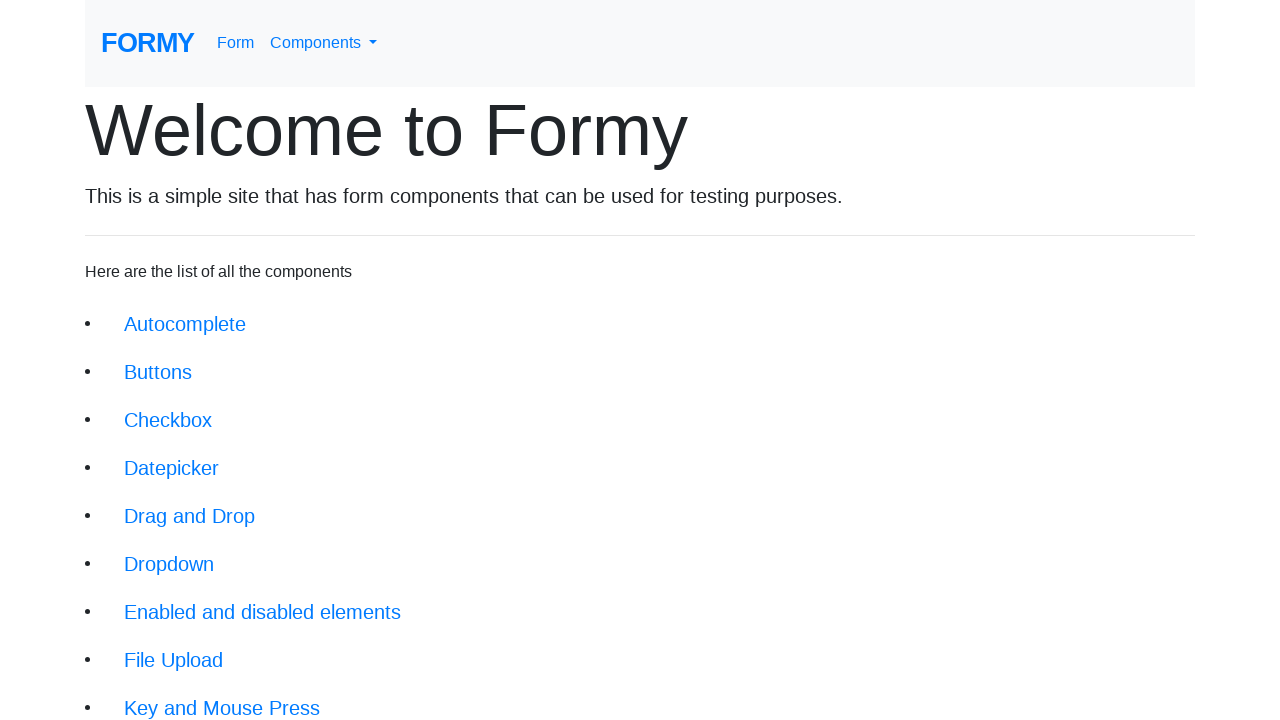

Navigated to Formy project homepage
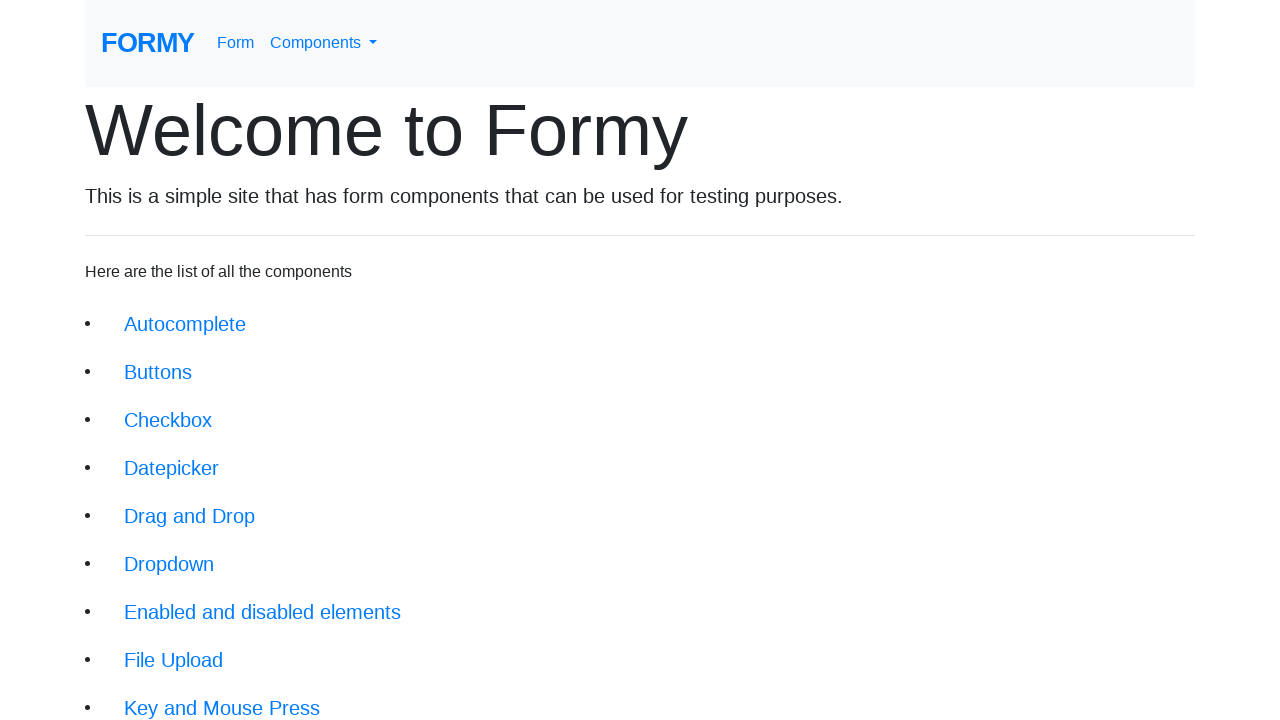

Clicked on checkbox link at (168, 420) on xpath=//li/a[@href='/checkbox']
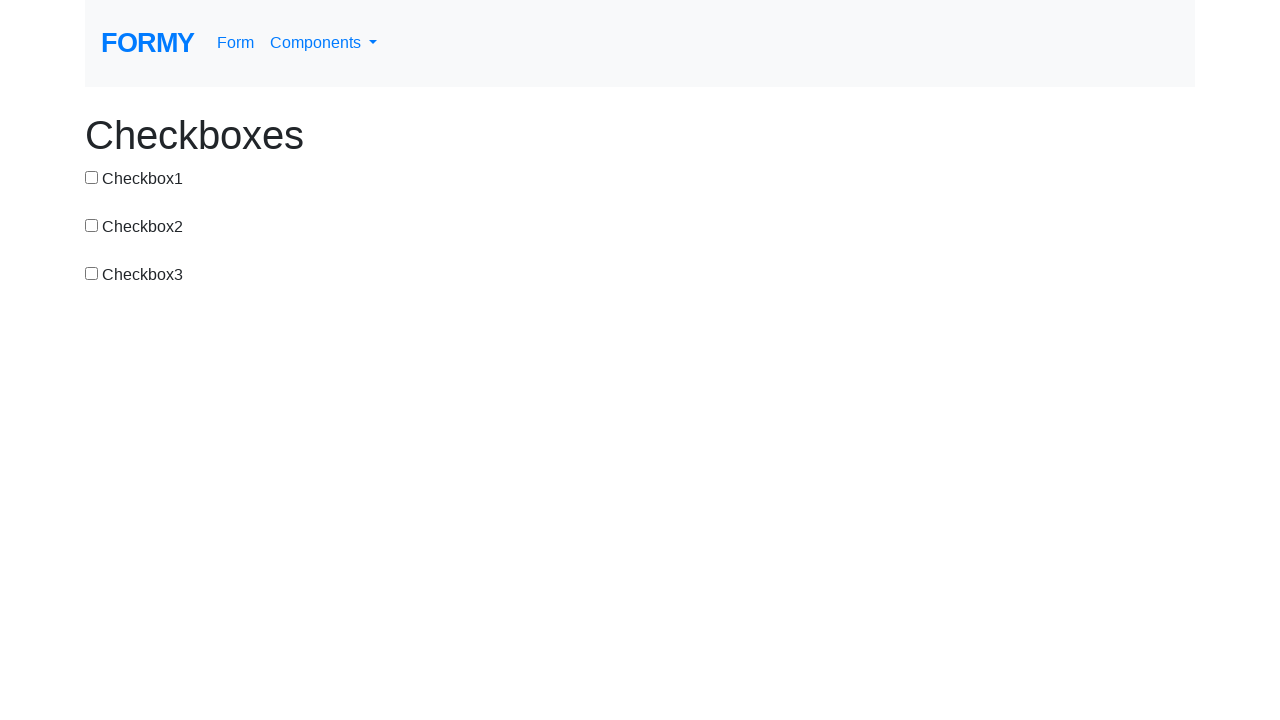

Checkboxes page header loaded
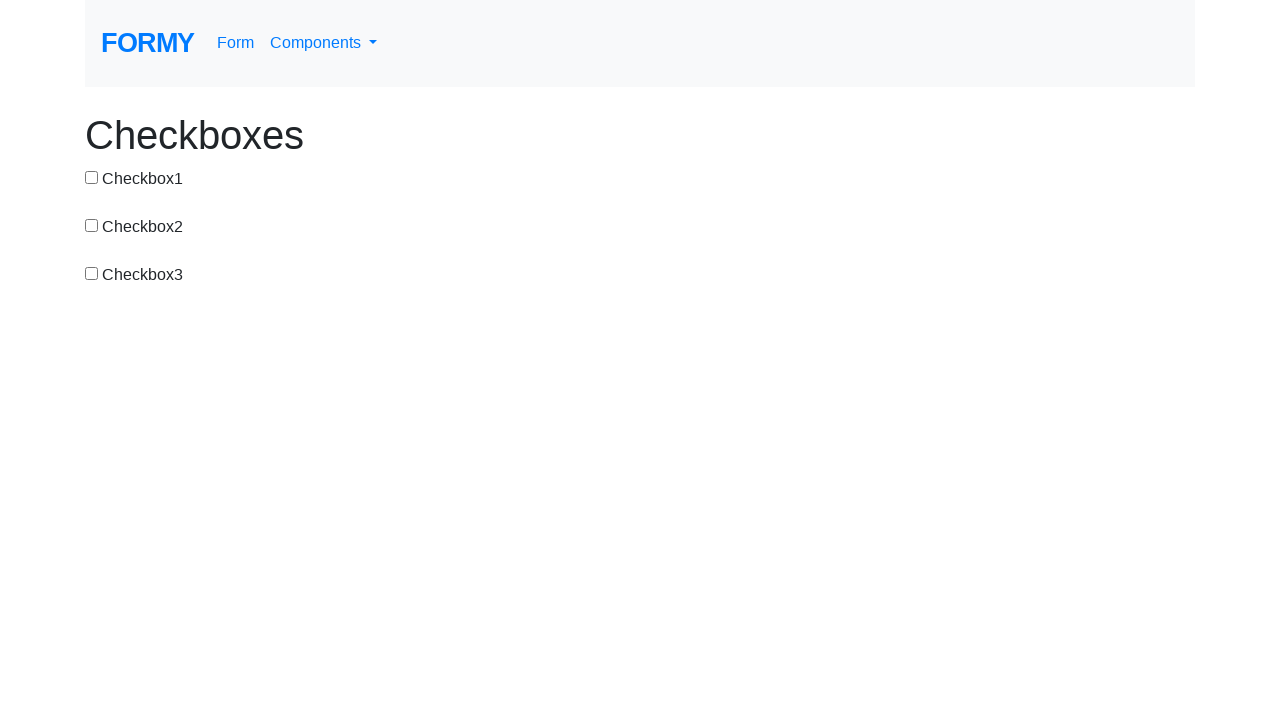

Located checkboxes page header element
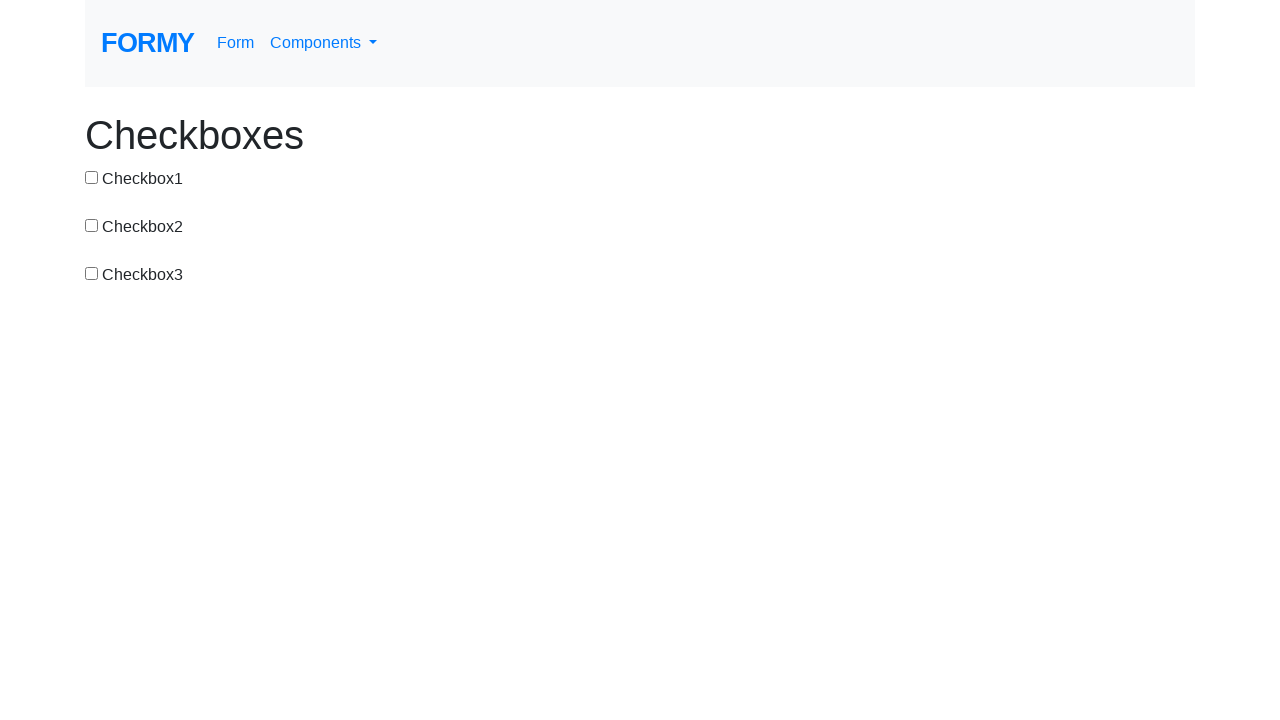

Verified checkboxes page header text is 'Checkboxes'
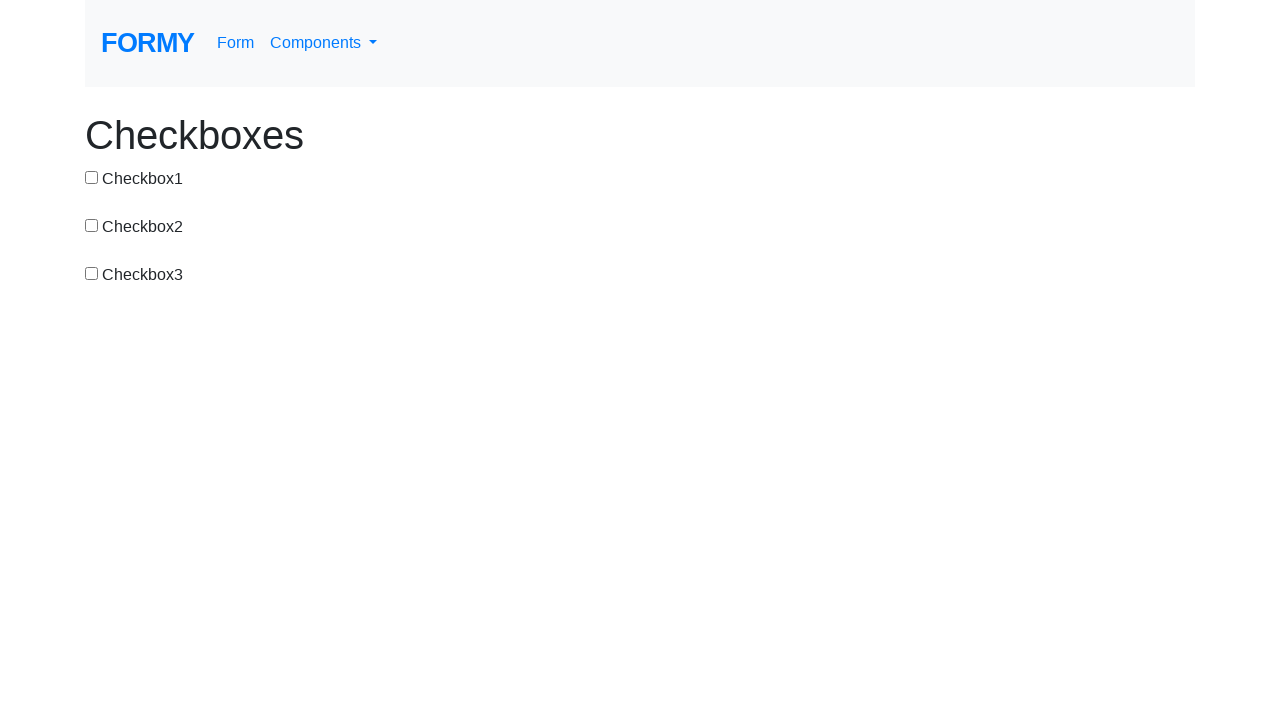

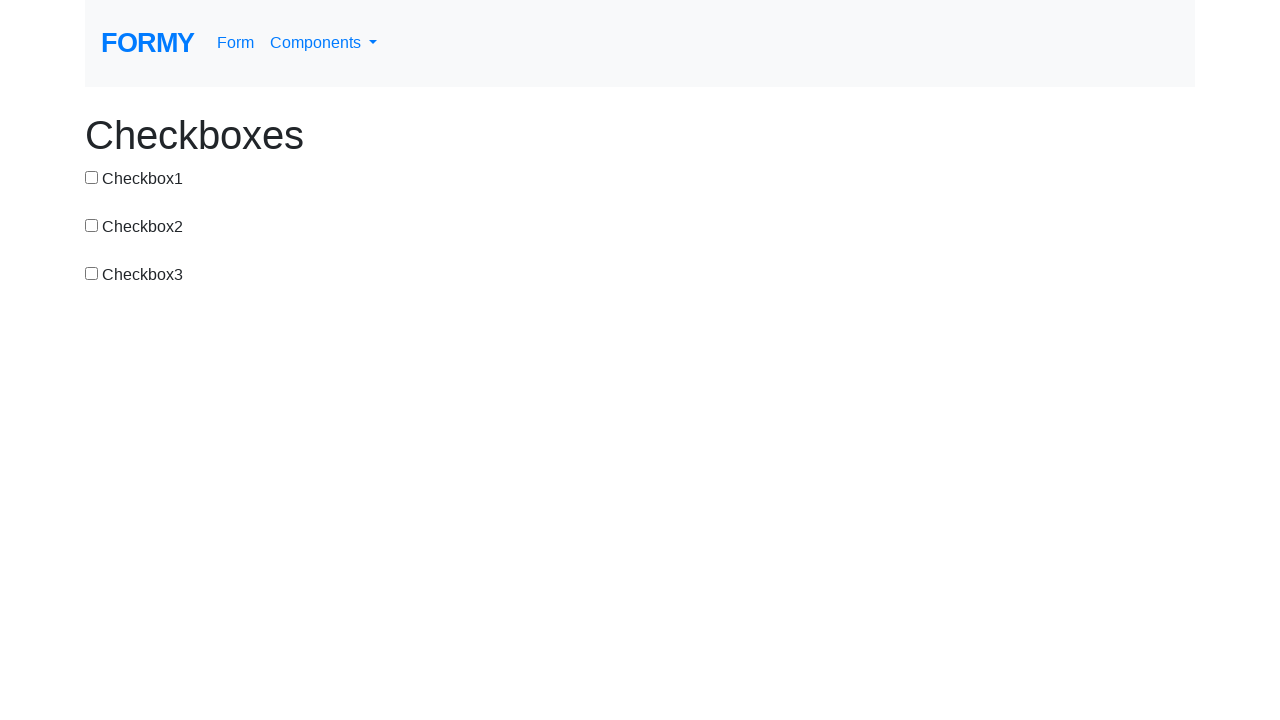